Tests button interactions including double-click and right-click (context click) on different buttons.

Starting URL: https://demoqa.com/buttons

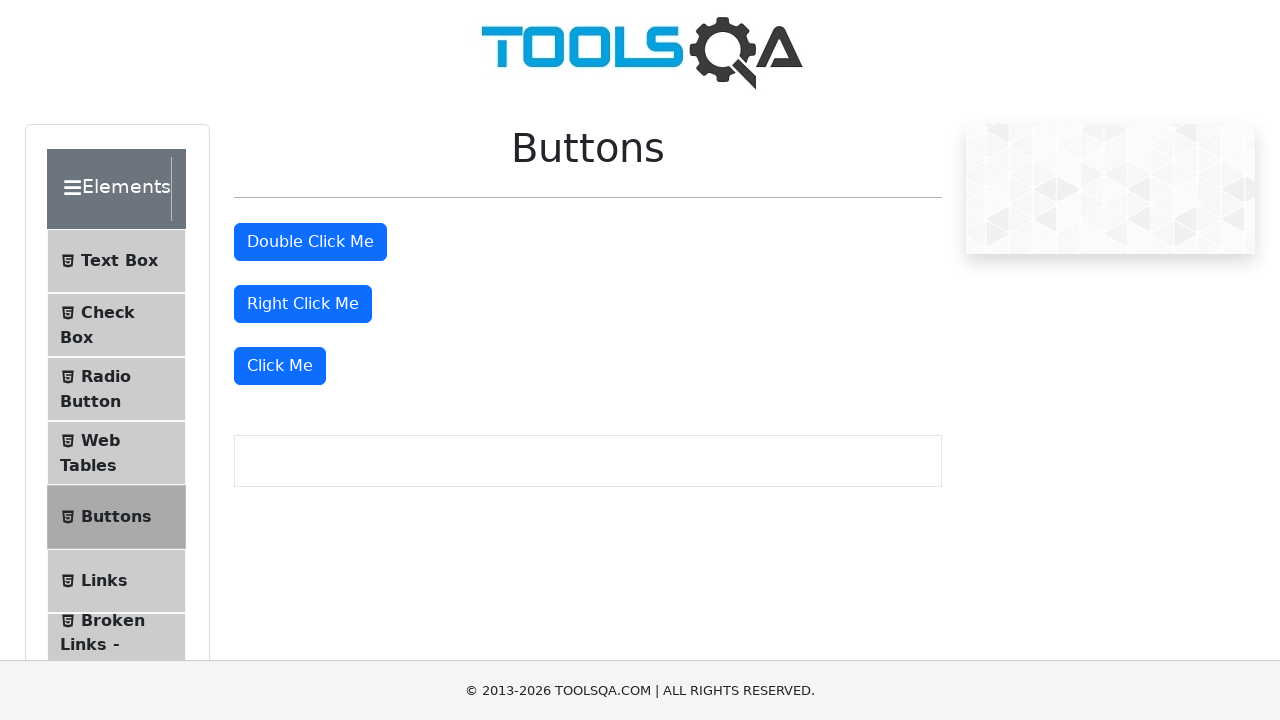

Double-clicked the double click button at (310, 242) on #doubleClickBtn
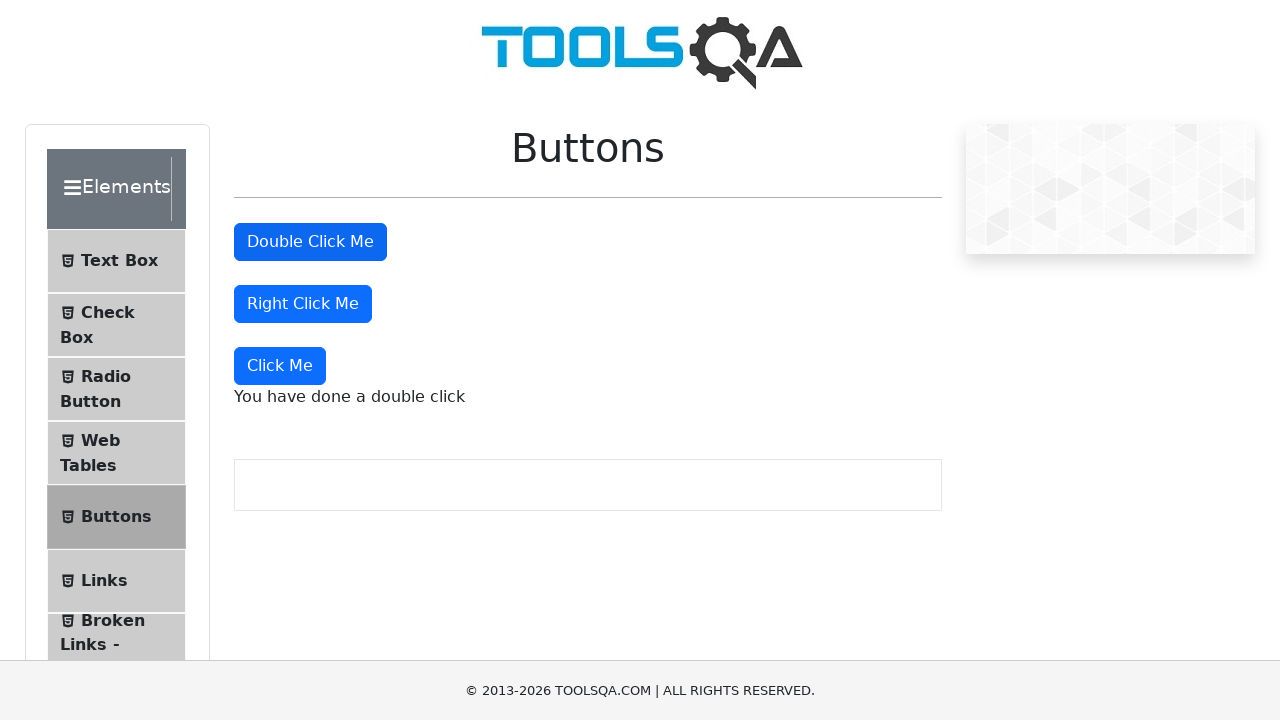

Right-clicked (context click) on the right click button at (303, 304) on #rightClickBtn
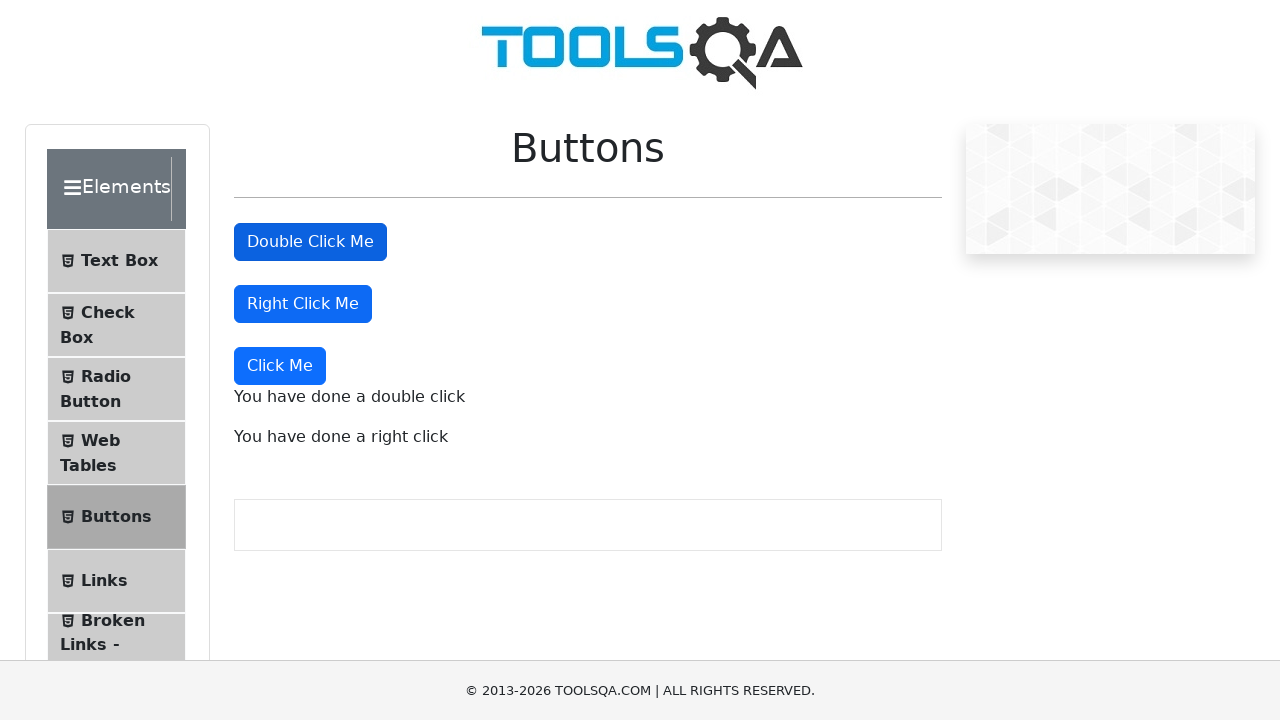

Double click message appeared
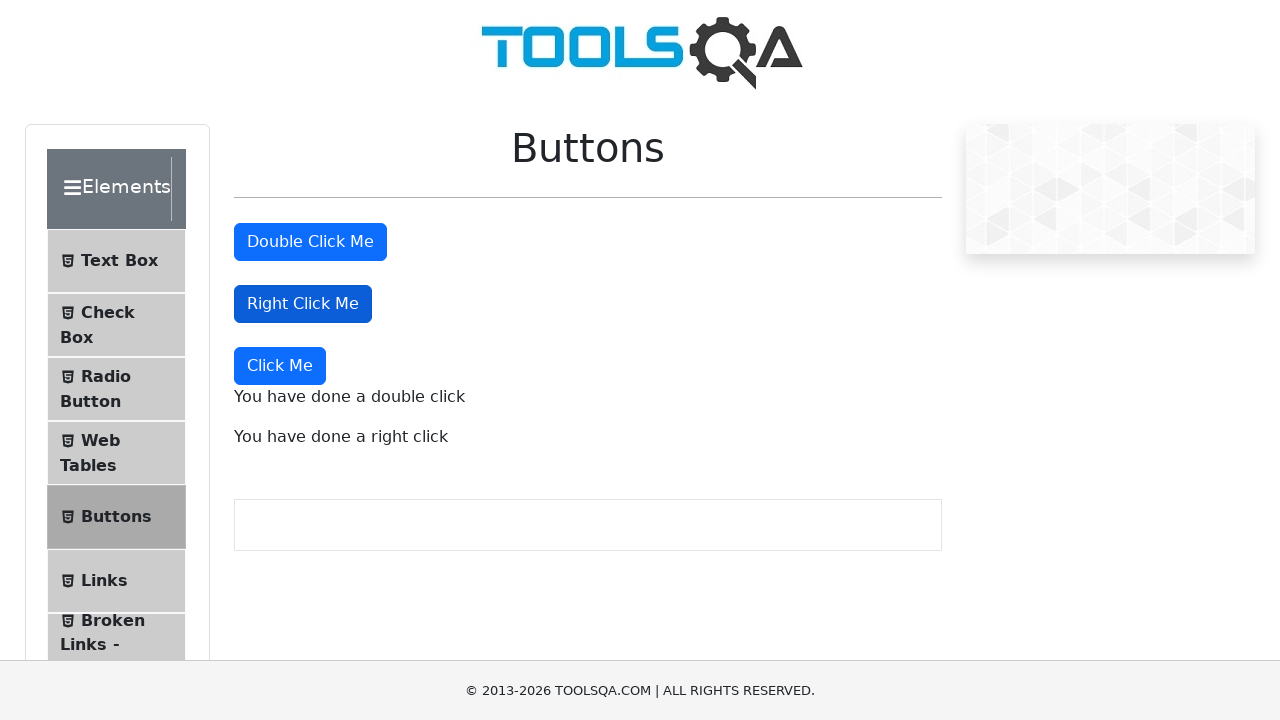

Right click message appeared
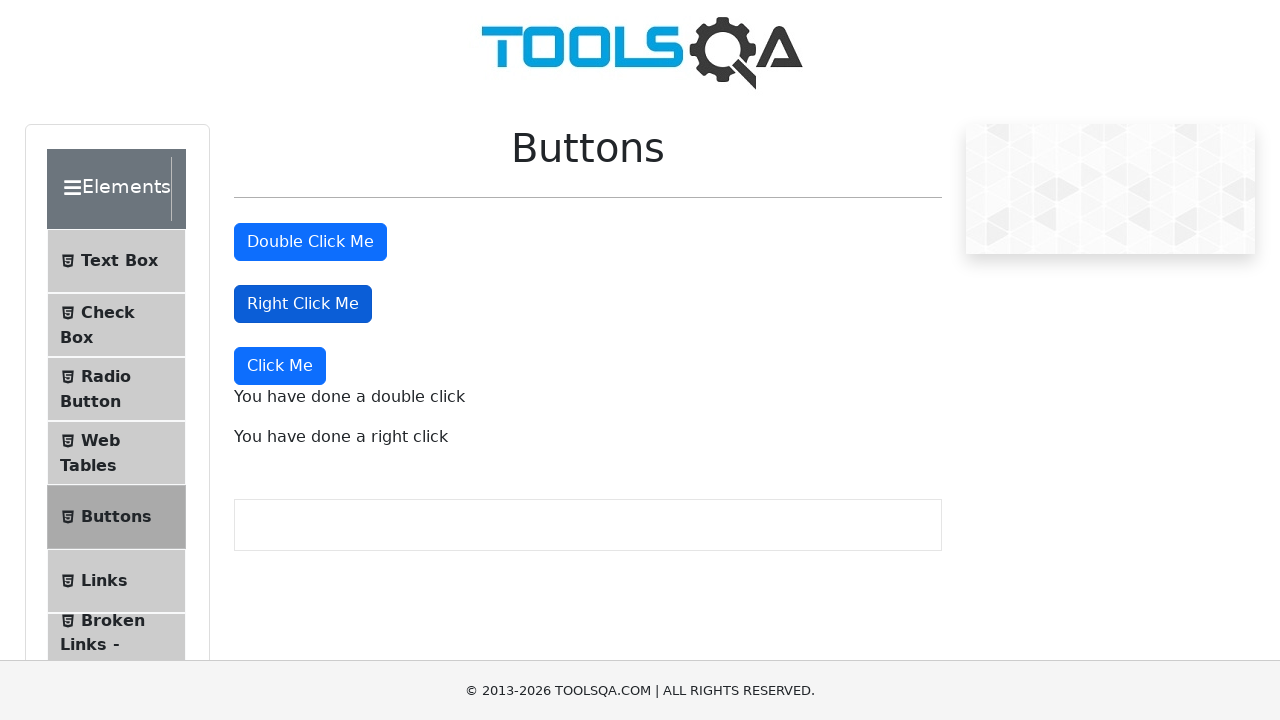

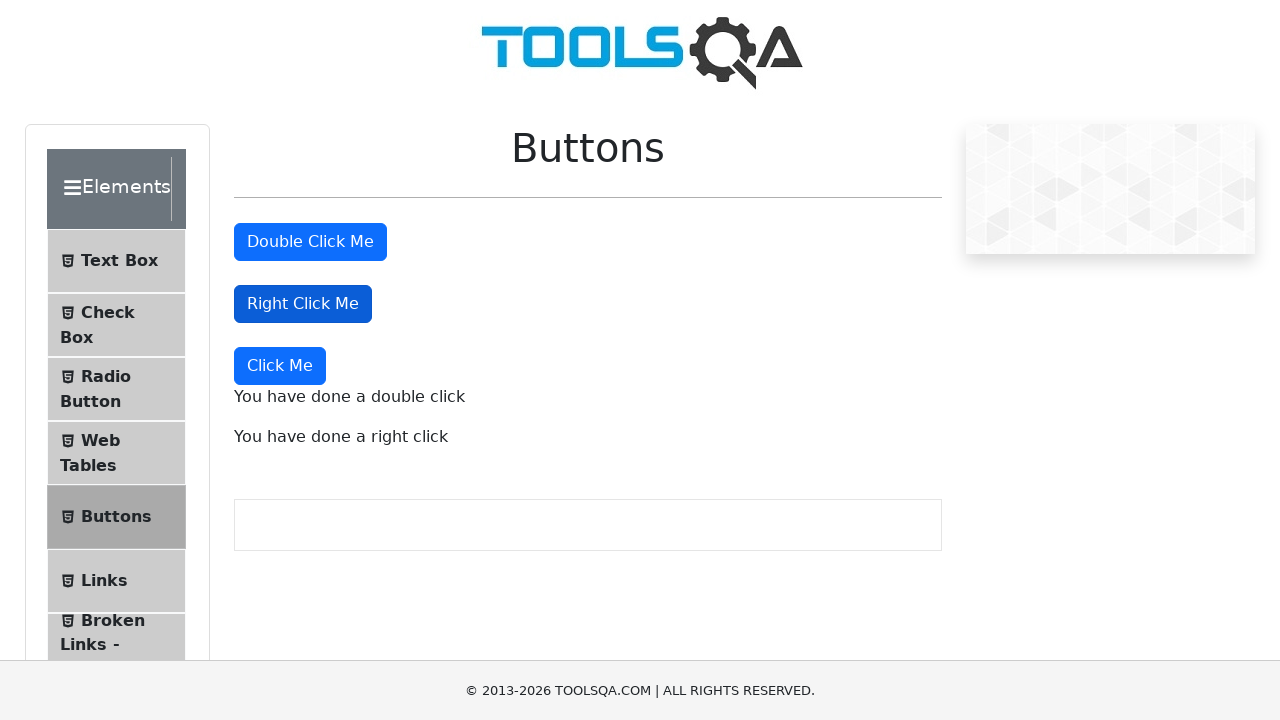